Tests navigation between different views in a book reading list application by clicking navigation buttons (Add Book, Catalogue, My Books) and verifying that the correct content is displayed for each view.

Starting URL: https://tap-ht24-testverktyg.github.io/exam-template/

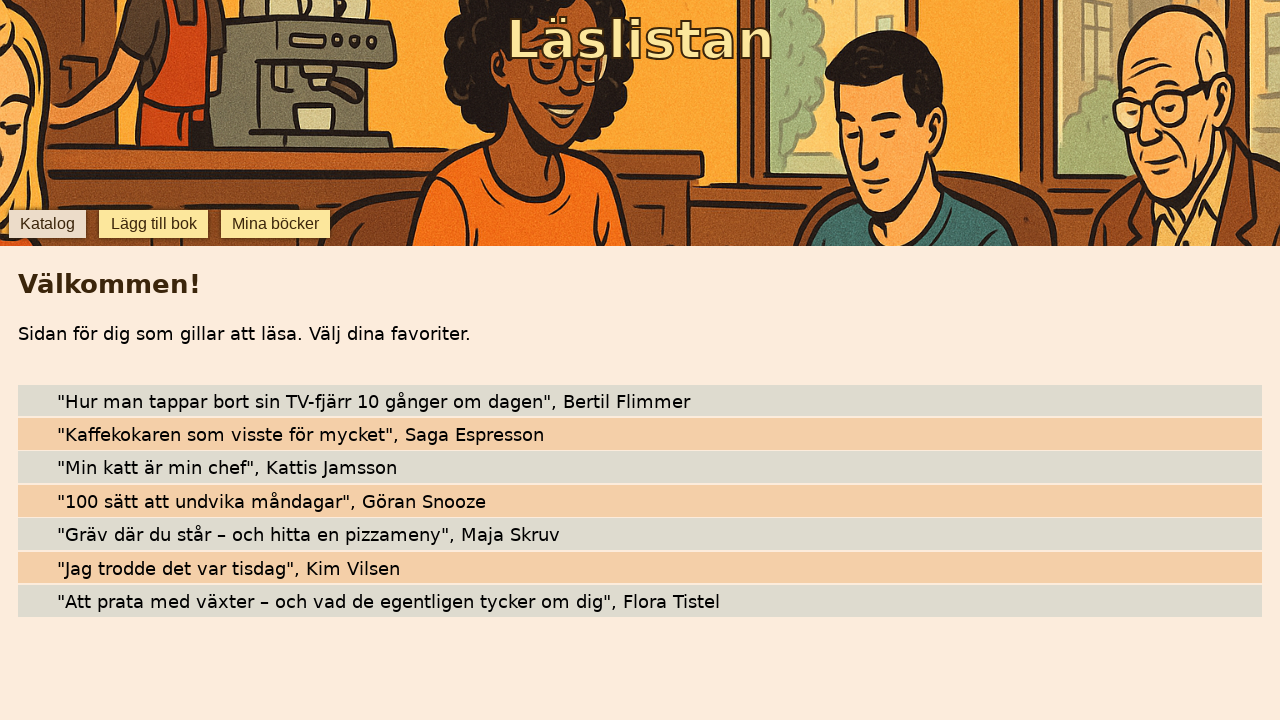

Verified page title contains 'Läslistan'
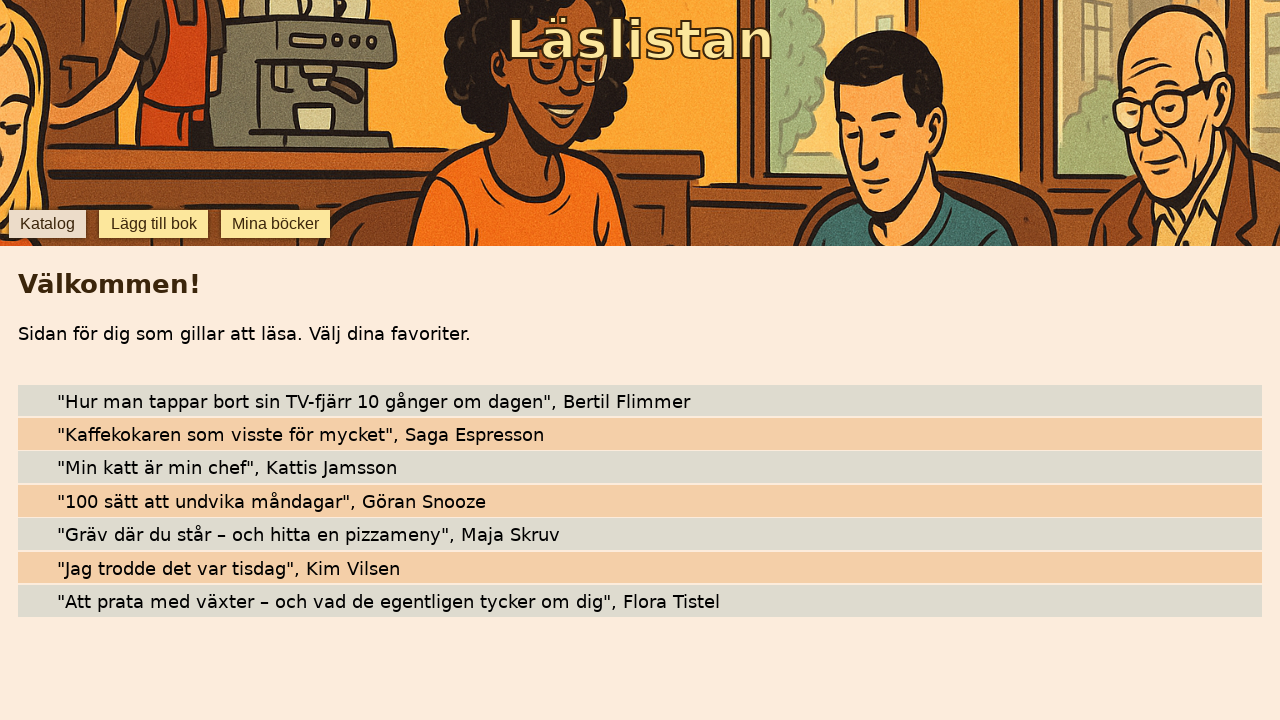

Clicked 'Lägg till bok' (Add Book) navigation button at (154, 224) on internal:role=button[name="Lägg till bok"i]
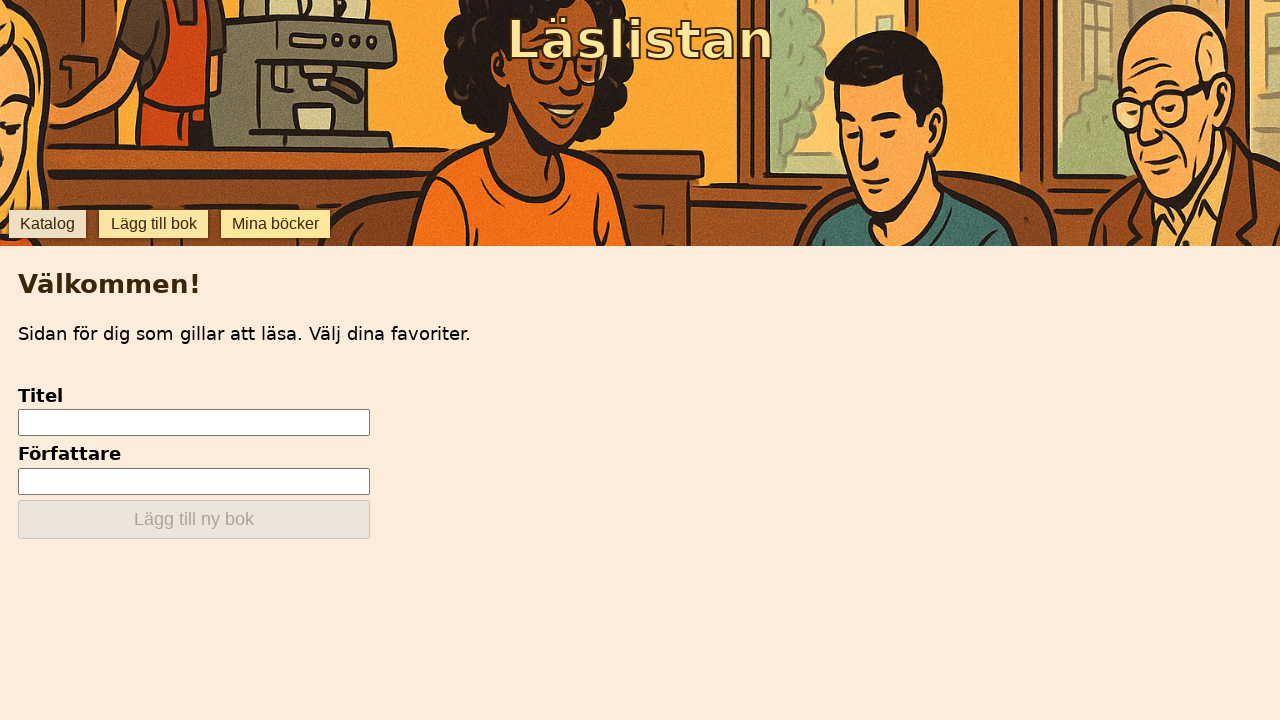

Verified 'Titel' label is visible on Add Book view
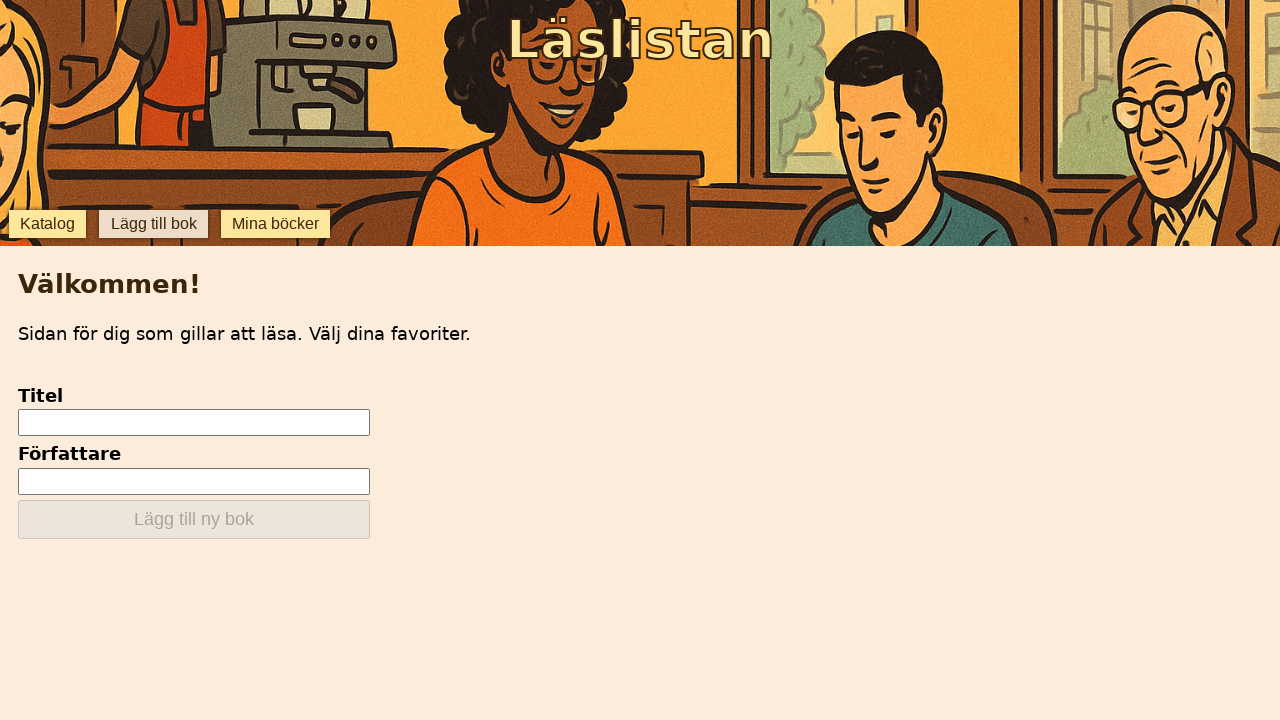

Clicked 'Katalog' (Catalogue) navigation button at (47, 224) on internal:role=button[name="Katalog"i]
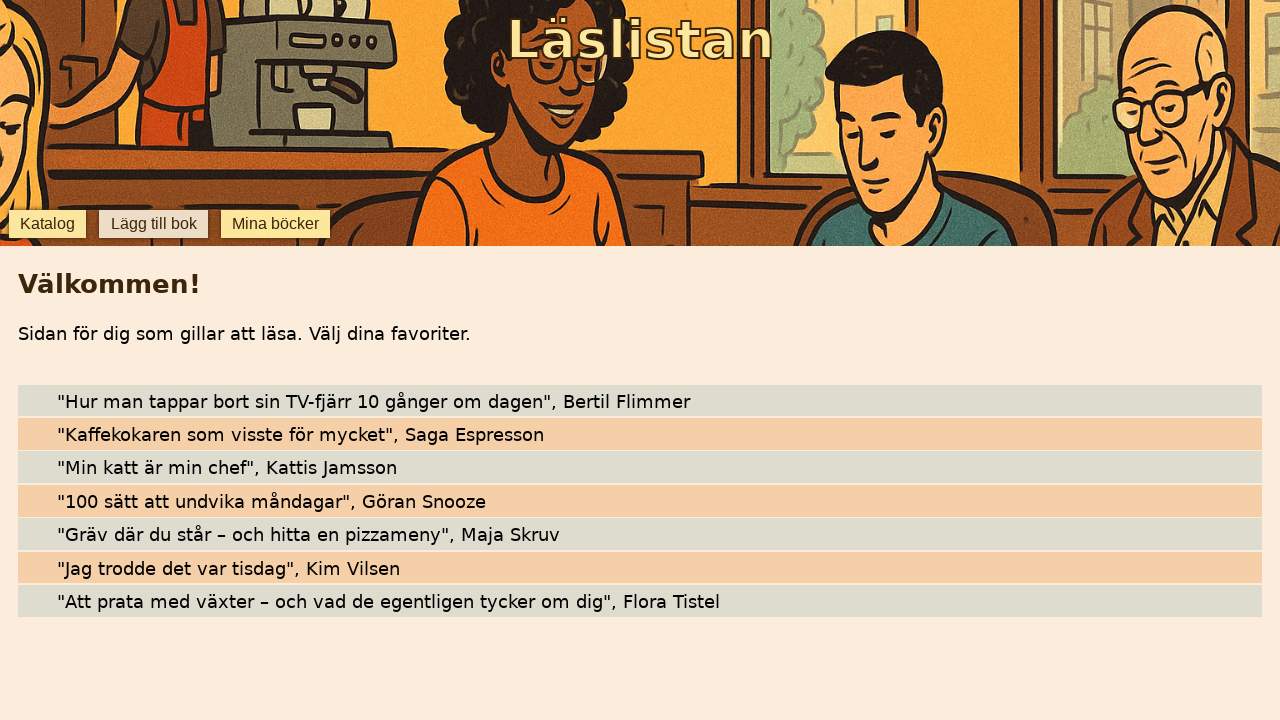

Verified 'Bertil Flimmer' text is visible on Catalogue view
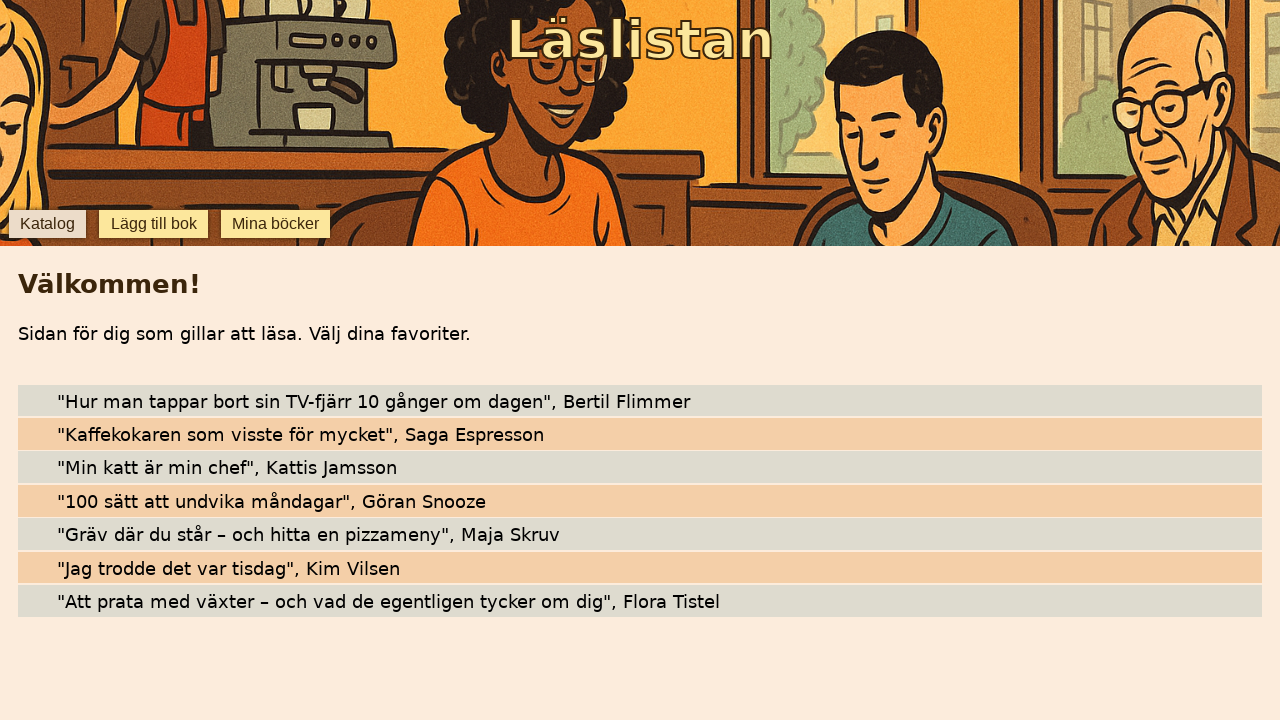

Clicked 'Mina böcker' (My Books) navigation button at (276, 224) on internal:role=button[name="Mina böcker"i]
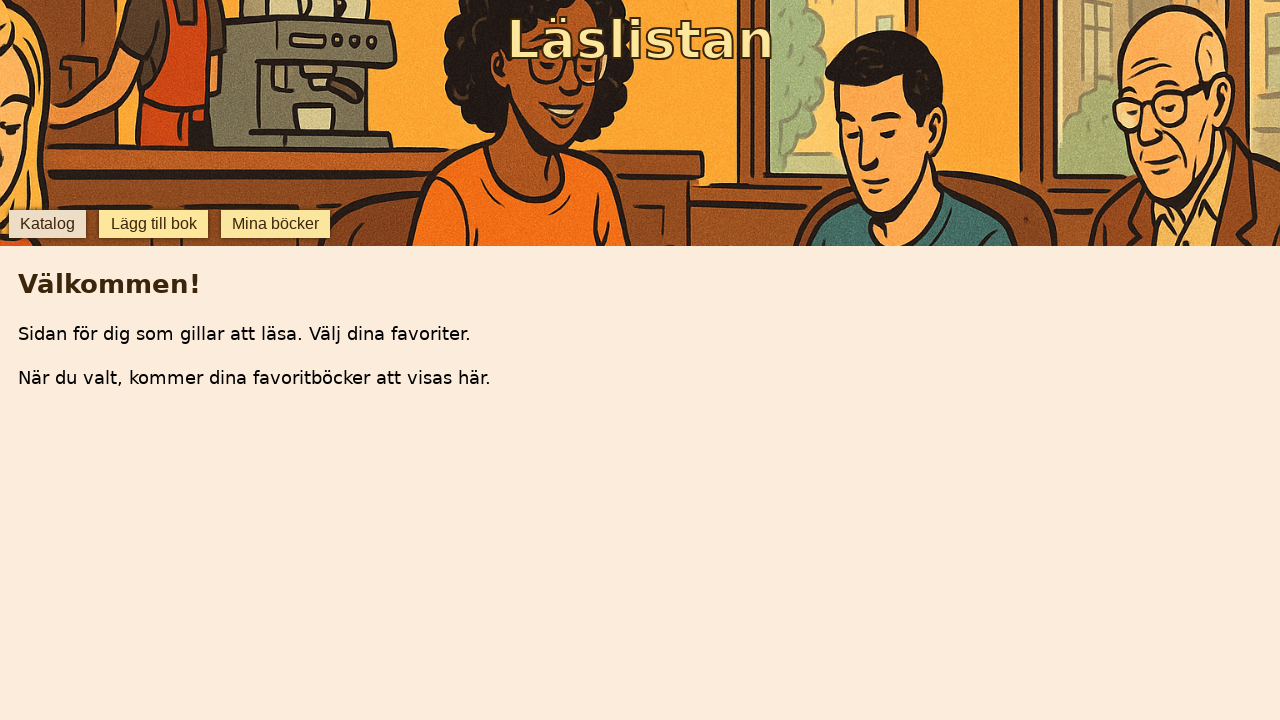

Verified 'När du valt' text is visible on My Books view
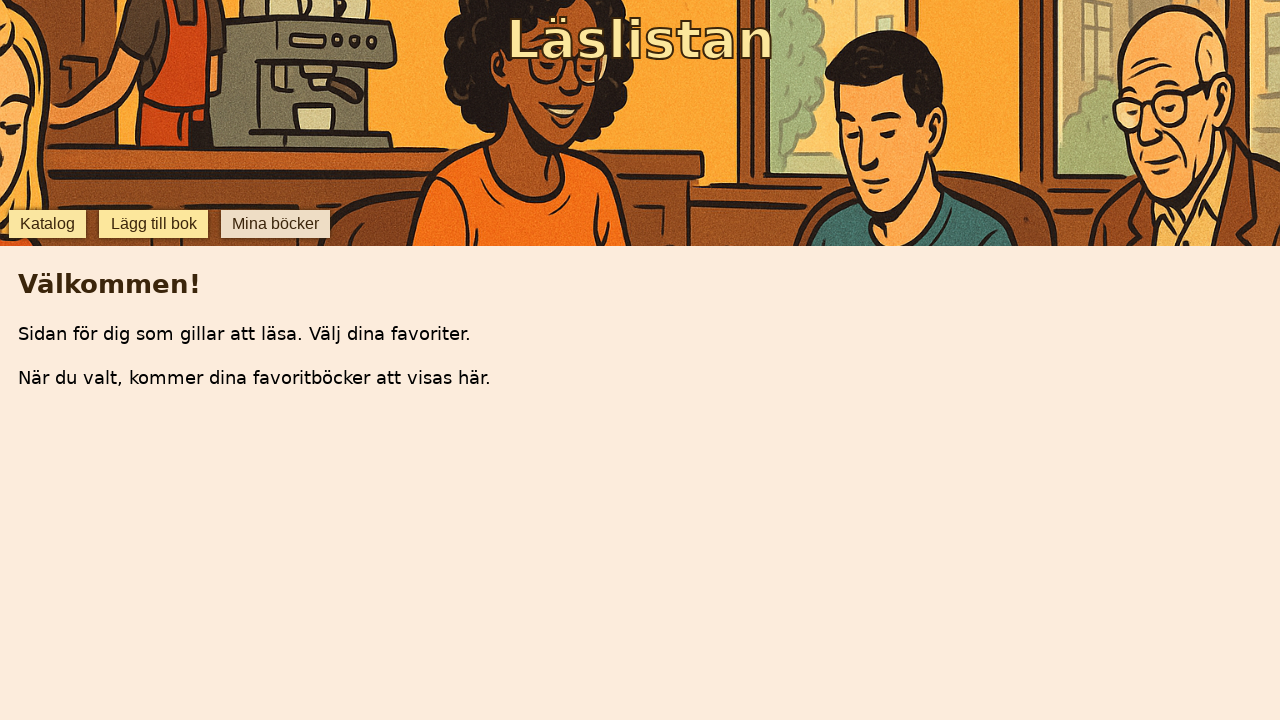

Clicked 'Katalog' (Catalogue) navigation button at (47, 224) on internal:role=button[name="Katalog"i]
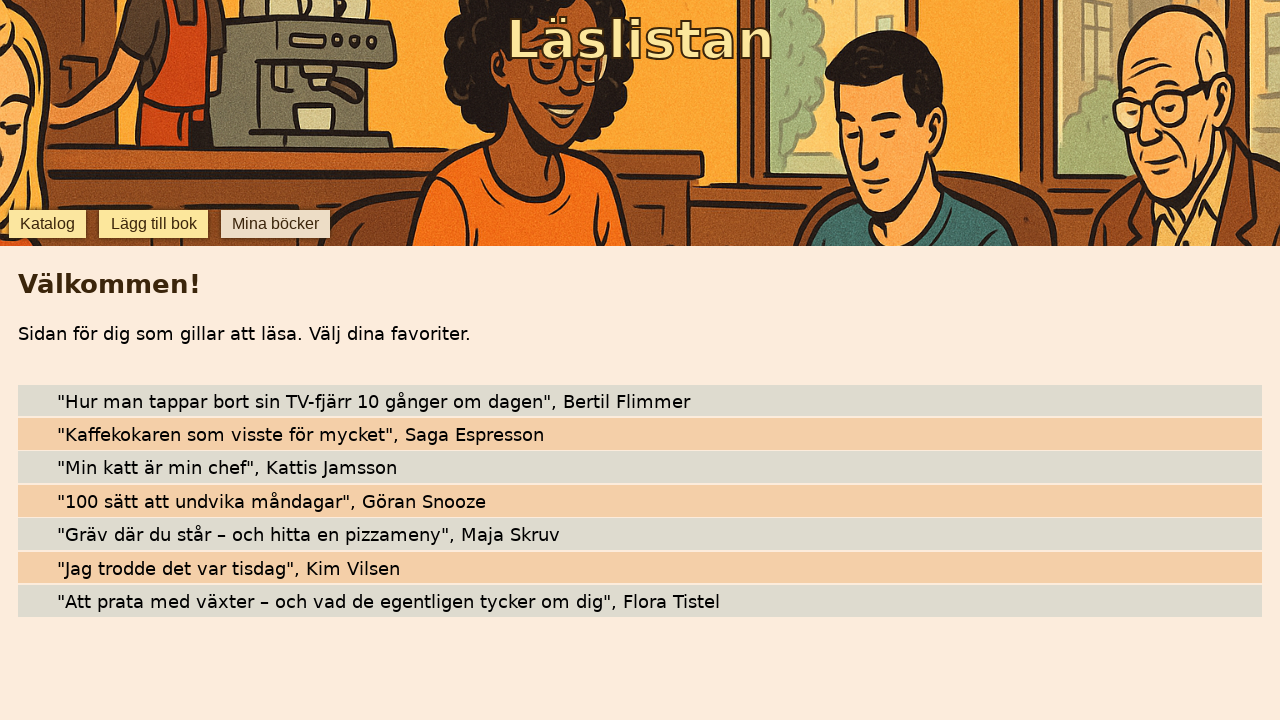

Verified 'Bertil Flimmer' text is visible on Catalogue view
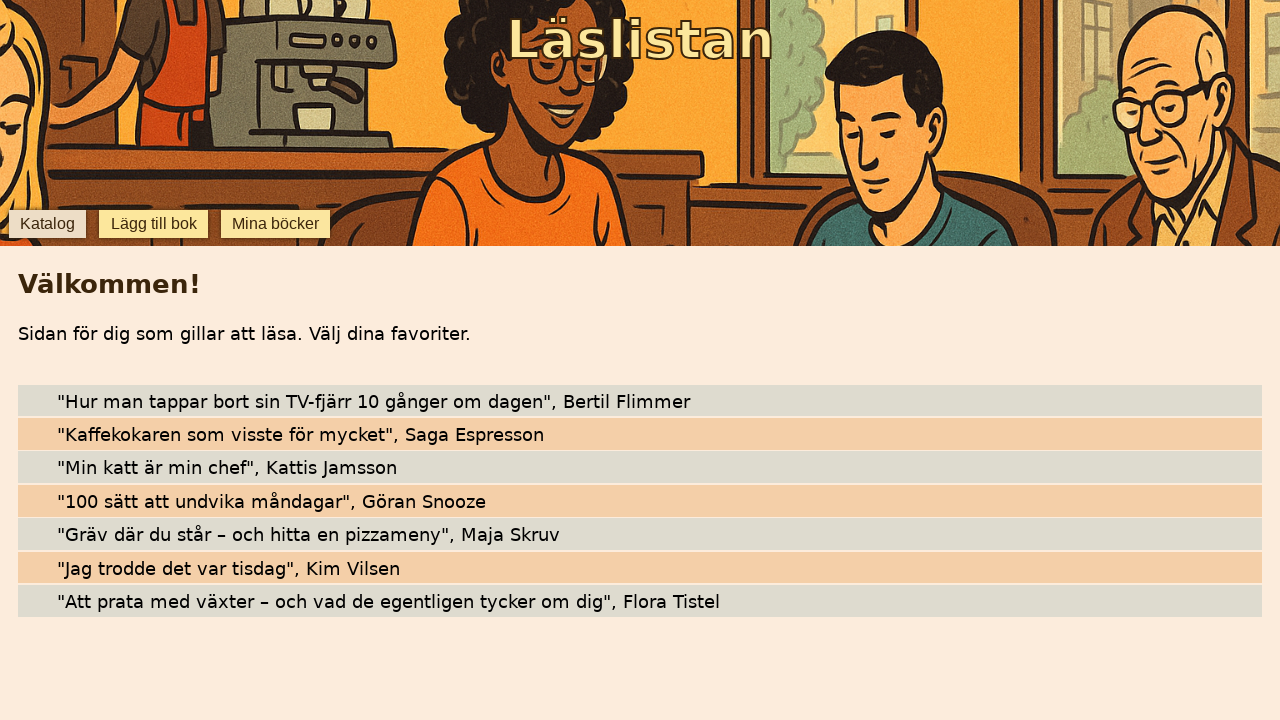

Clicked 'Mina böcker' (My Books) navigation button at (276, 224) on internal:role=button[name="Mina böcker"i]
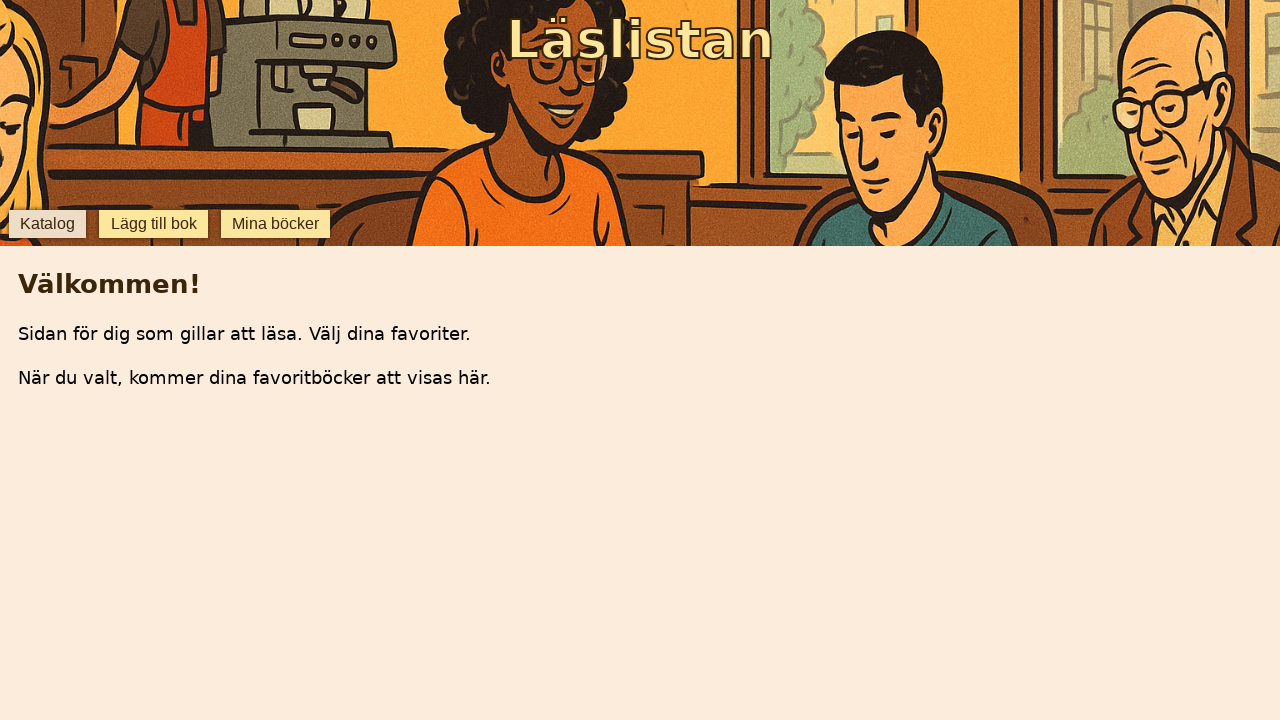

Verified 'När du valt' text is visible on My Books view
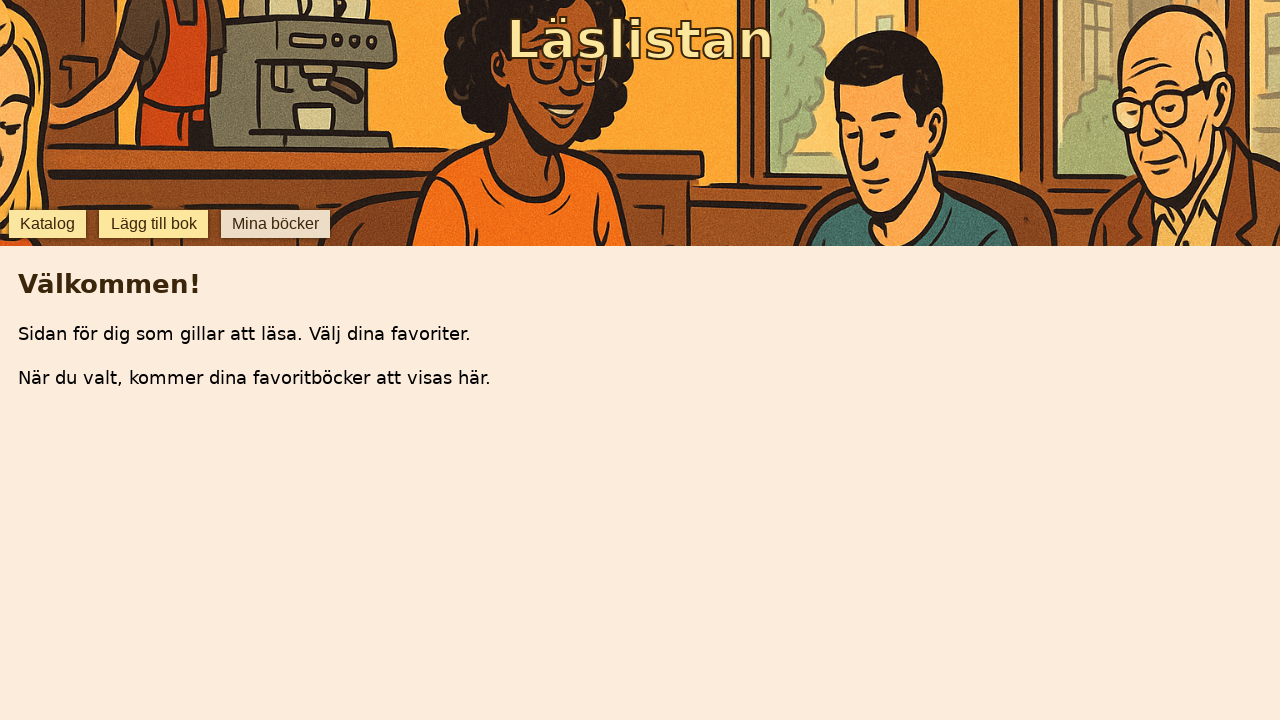

Clicked 'Lägg till bok' (Add Book) navigation button at (154, 224) on internal:role=button[name="Lägg till bok"i]
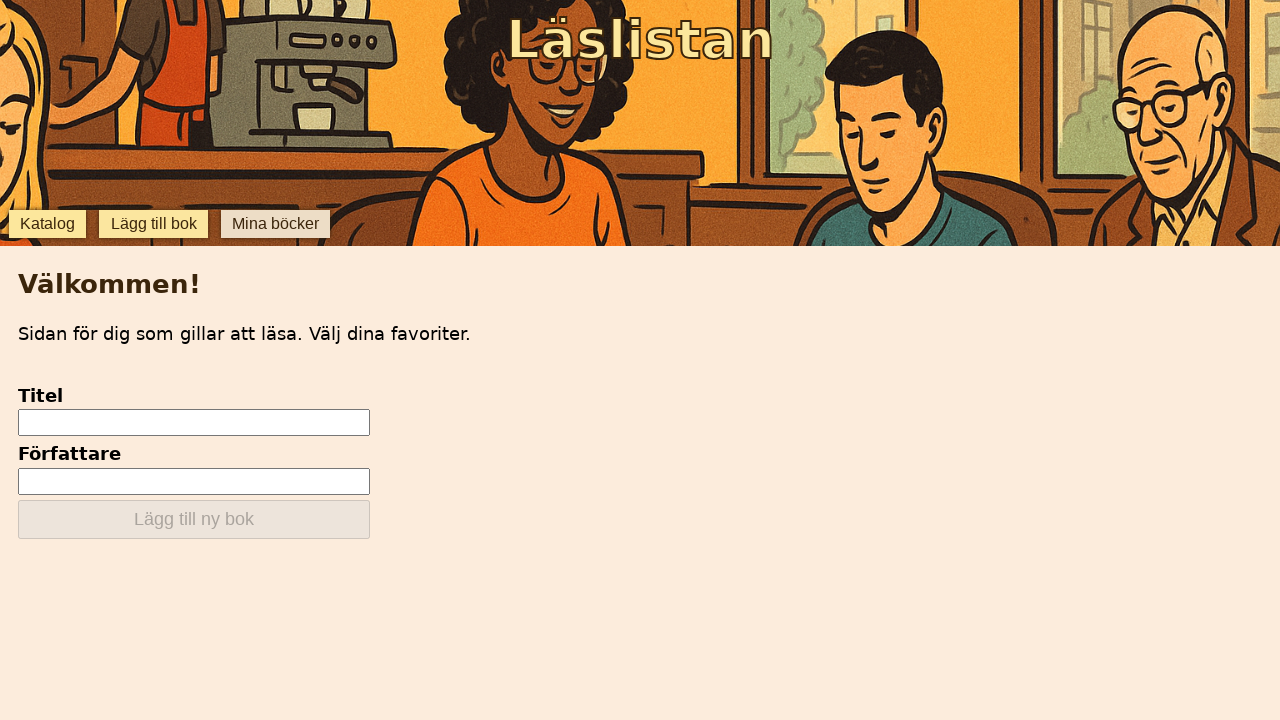

Verified 'Titel' label is visible on Add Book view
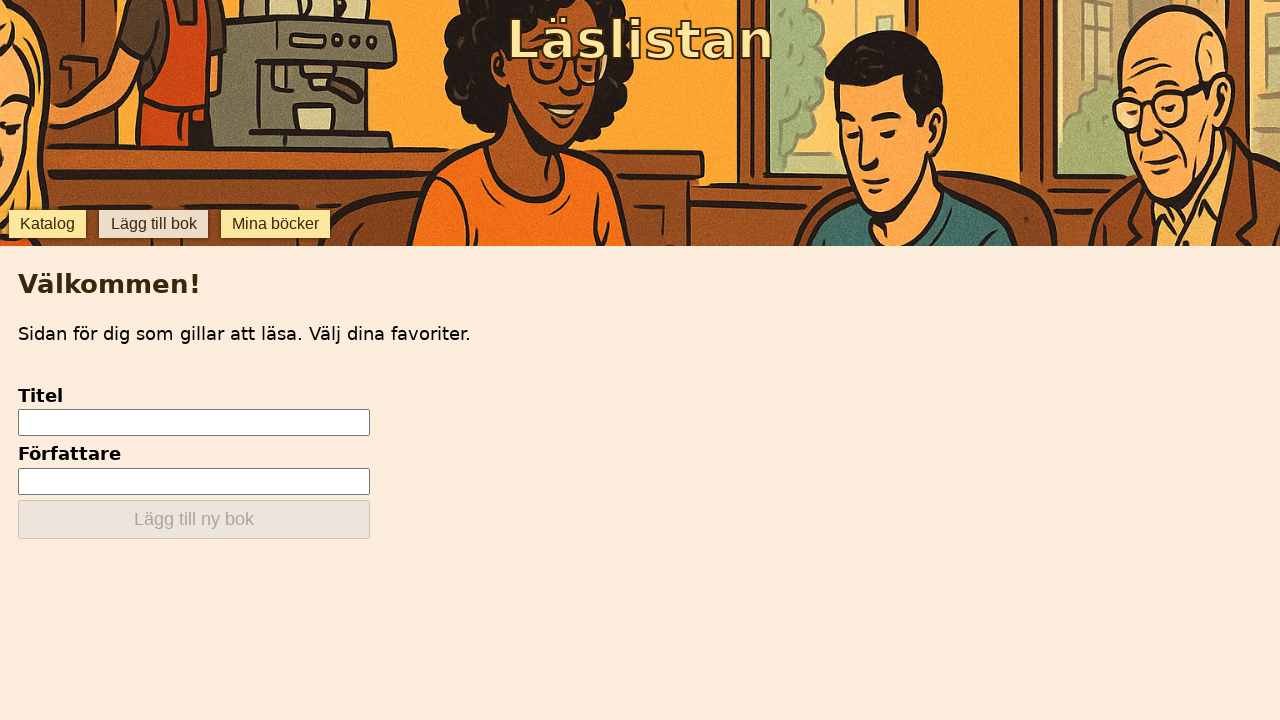

Clicked 'Mina böcker' (My Books) navigation button at (276, 224) on internal:role=button[name="Mina böcker"i]
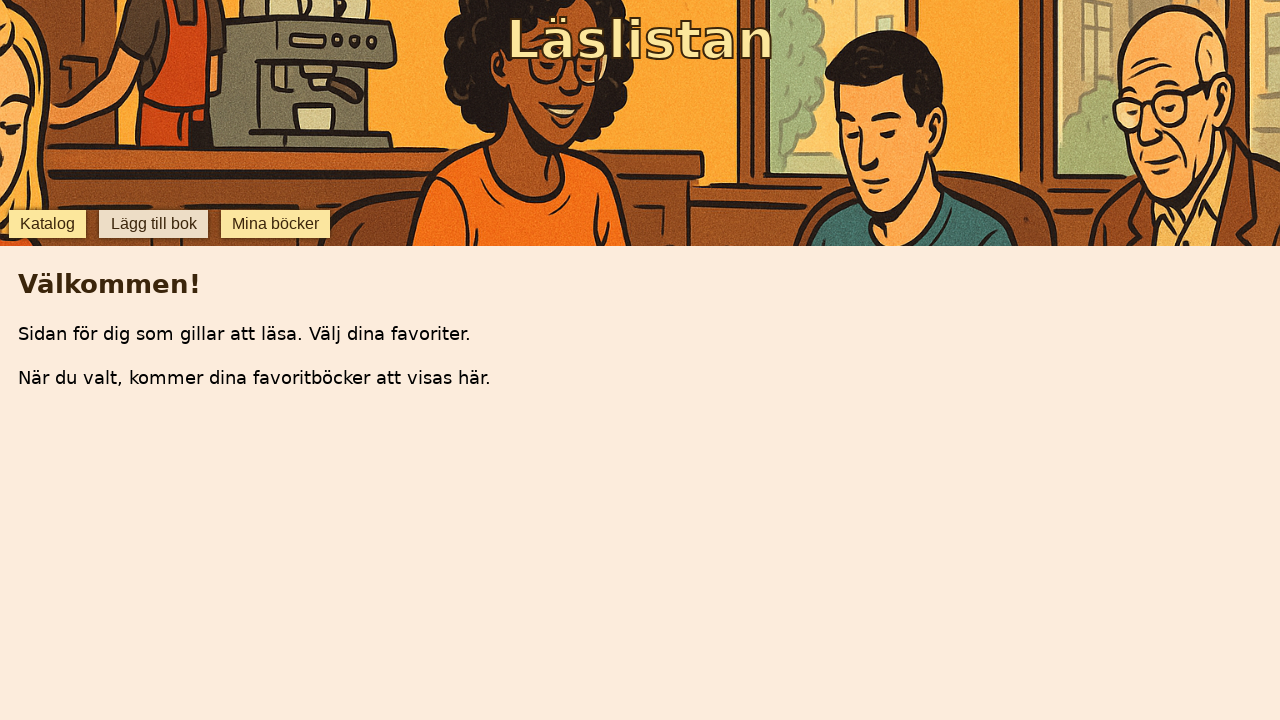

Verified 'När du valt' text is visible on My Books view
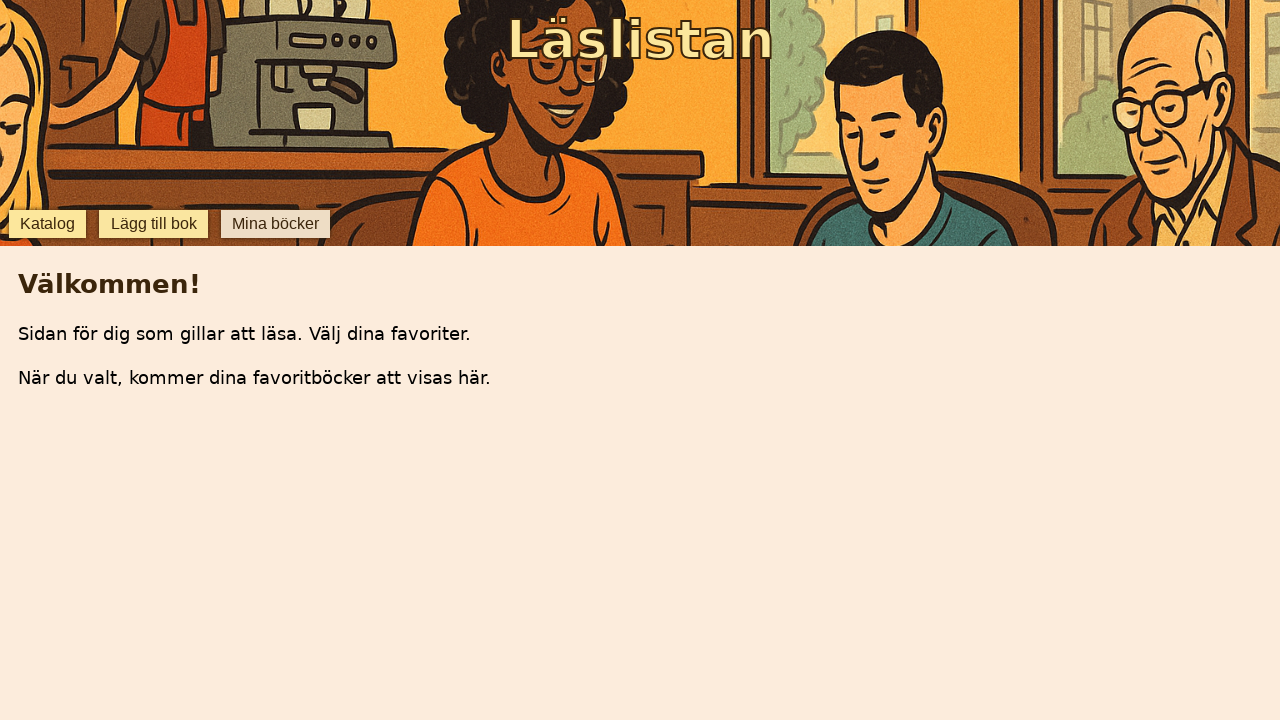

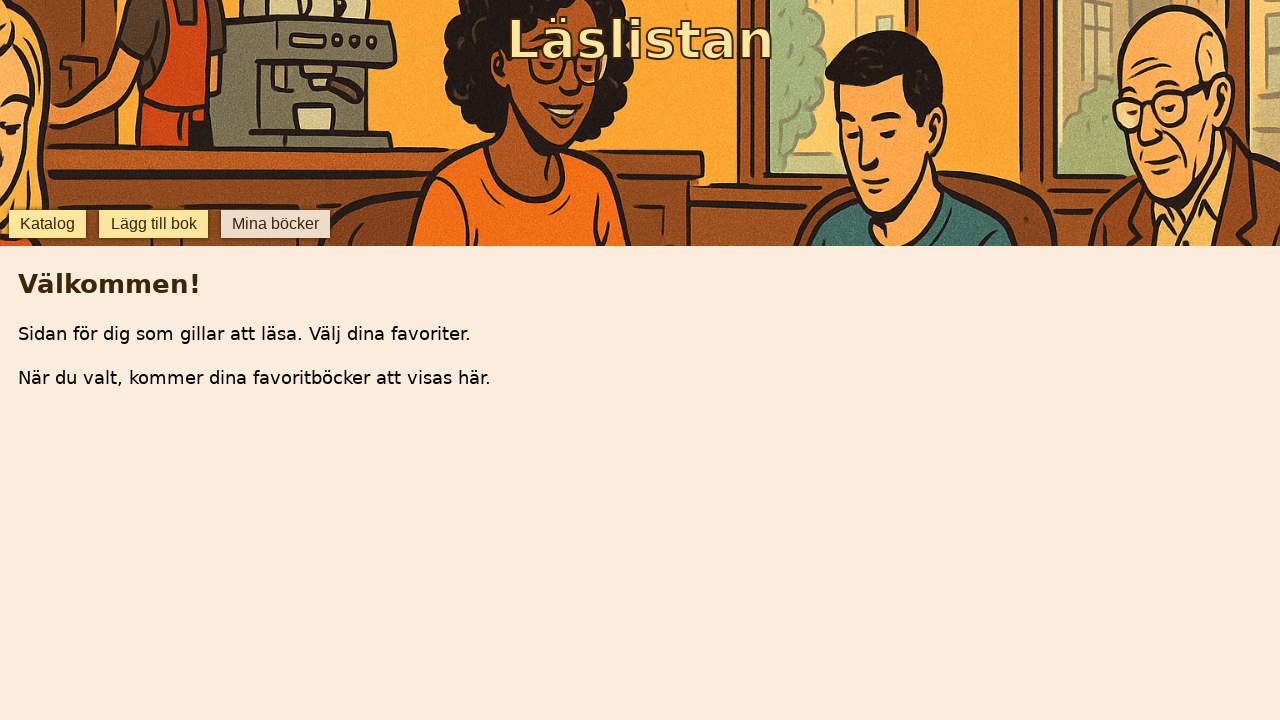